Tests dropdown selection functionality by selecting an option from a dropdown menu and verifying the selection

Starting URL: https://the-internet.herokuapp.com/dropdown

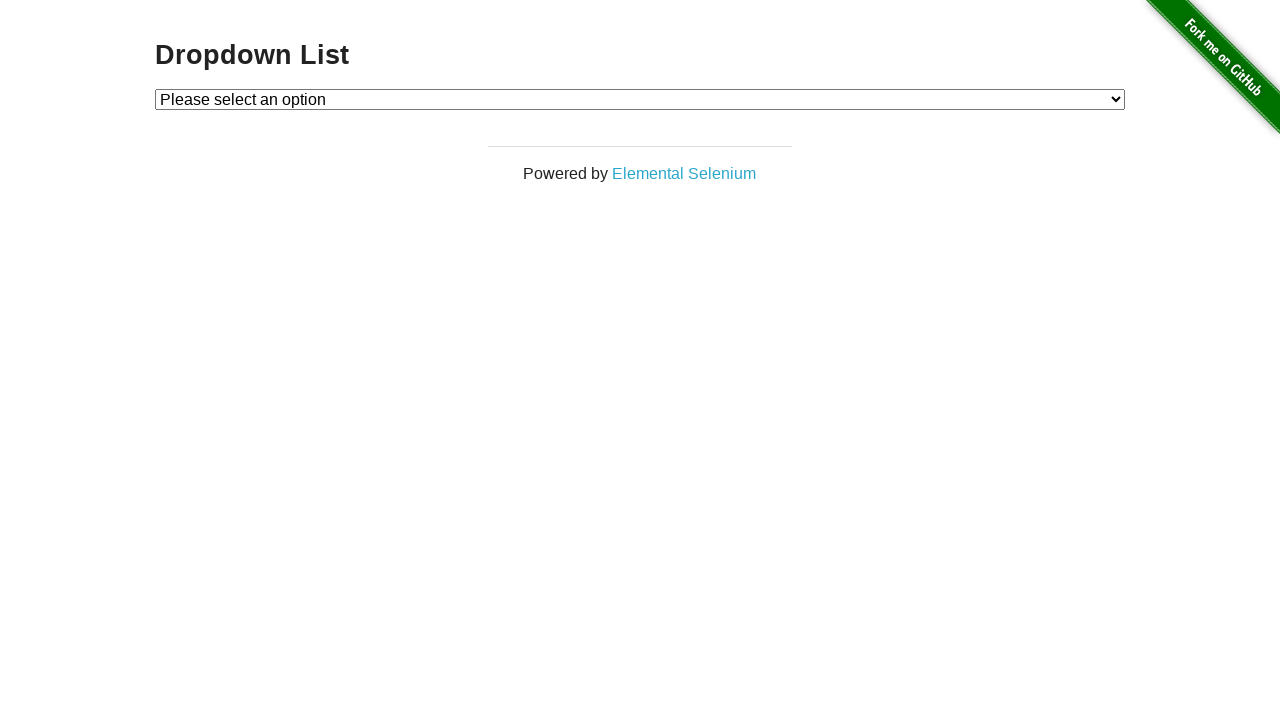

Selected 'Option 1' from dropdown menu on #dropdown
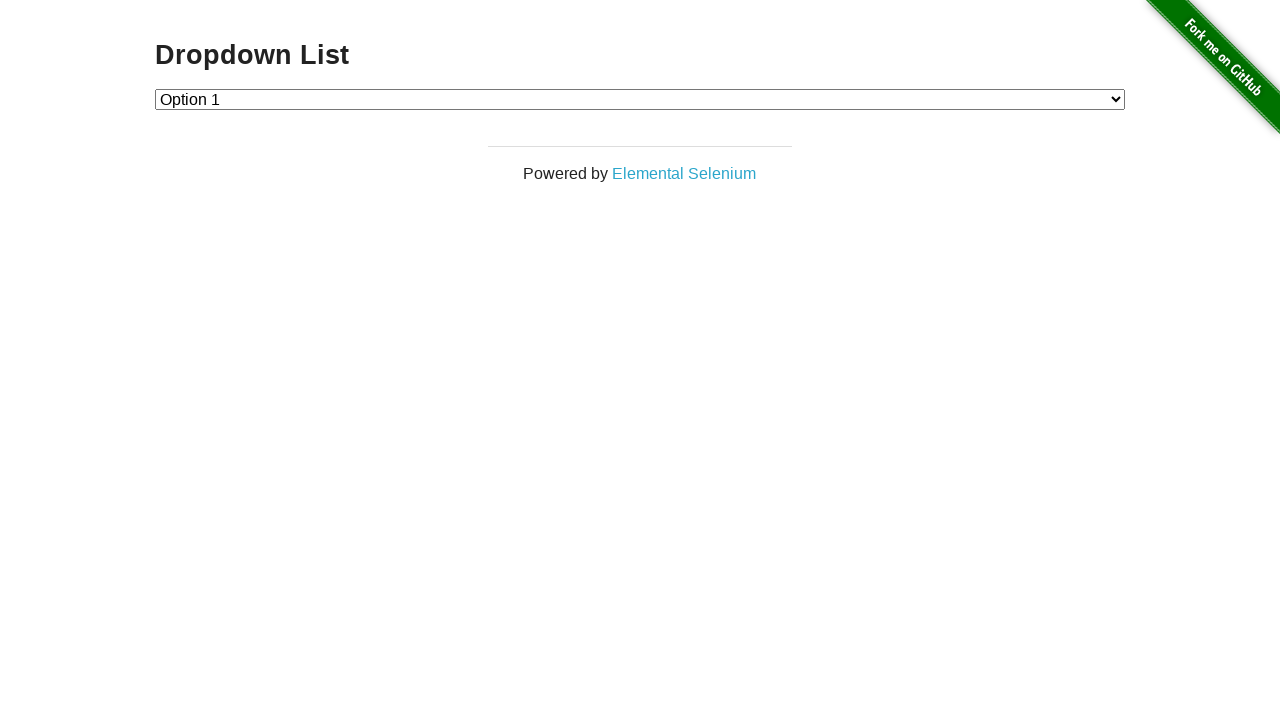

Retrieved selected dropdown value
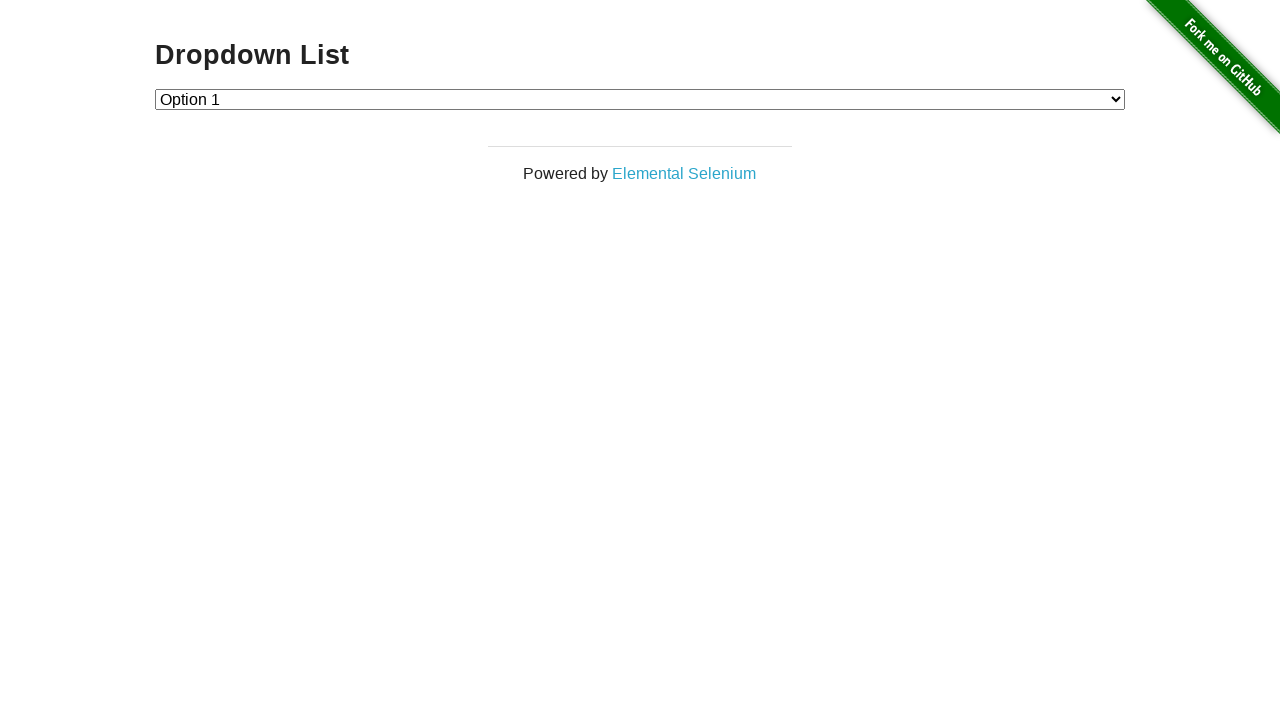

Verified that dropdown selection equals '1'
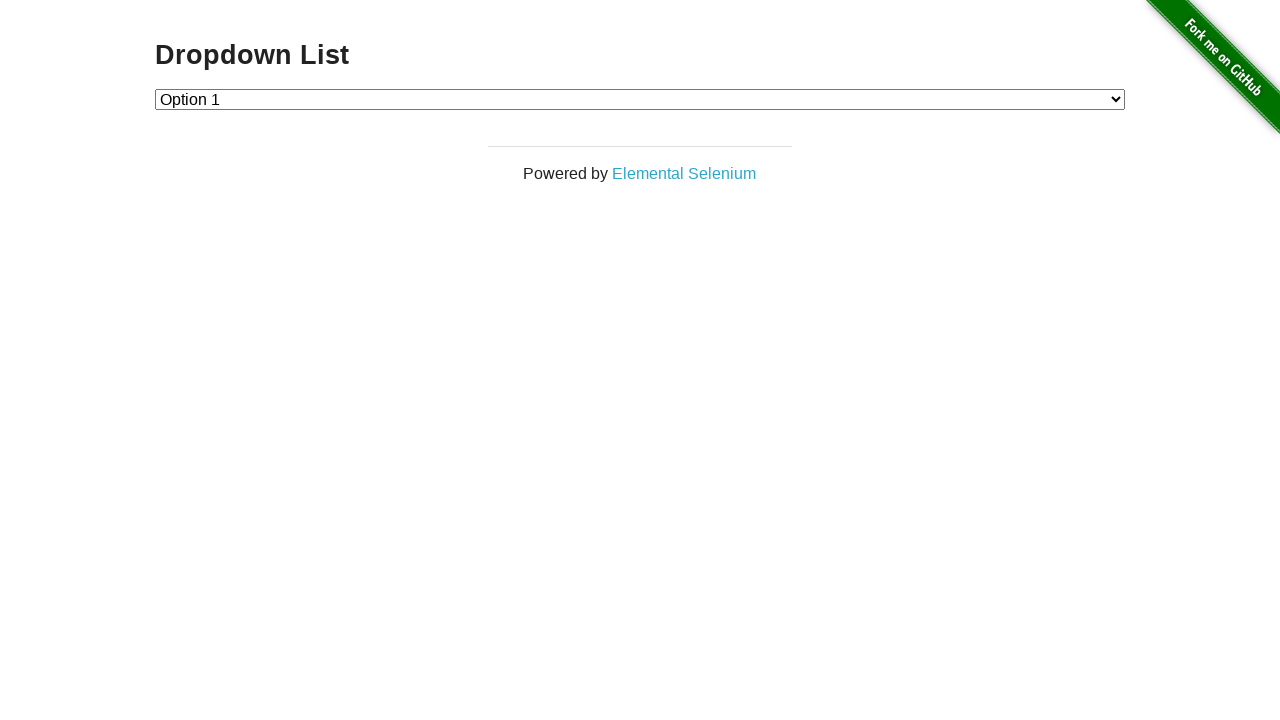

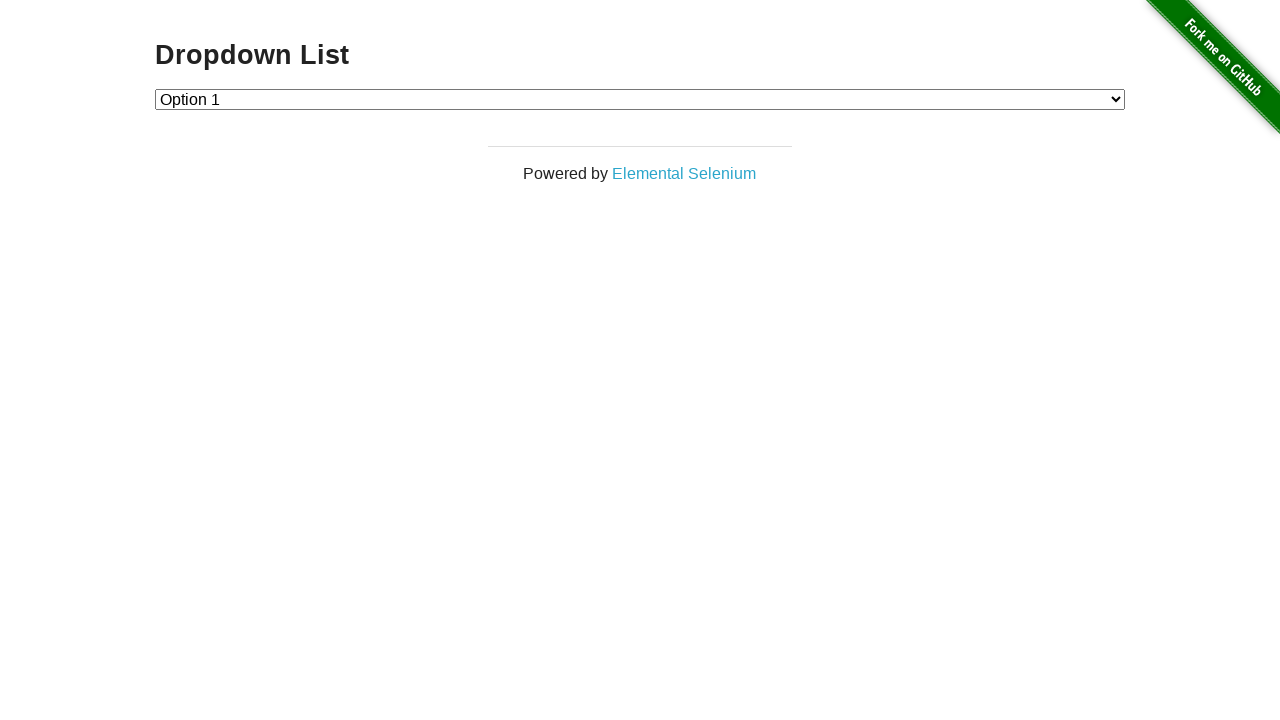